Navigates to Twitch mobile site, searches for a game, scrolls through results, selects a streamer, and waits for the stream page to load

Starting URL: https://m.twitch.tv/

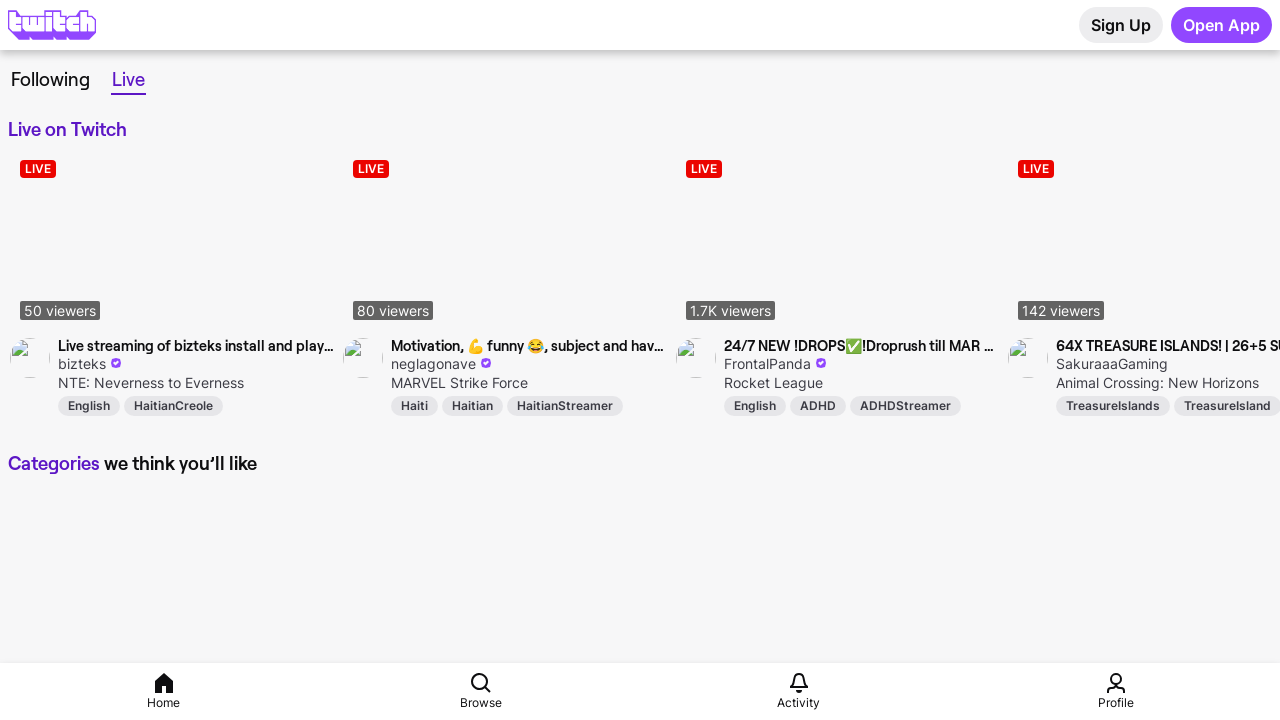

Waited for Twitch mobile home page to load
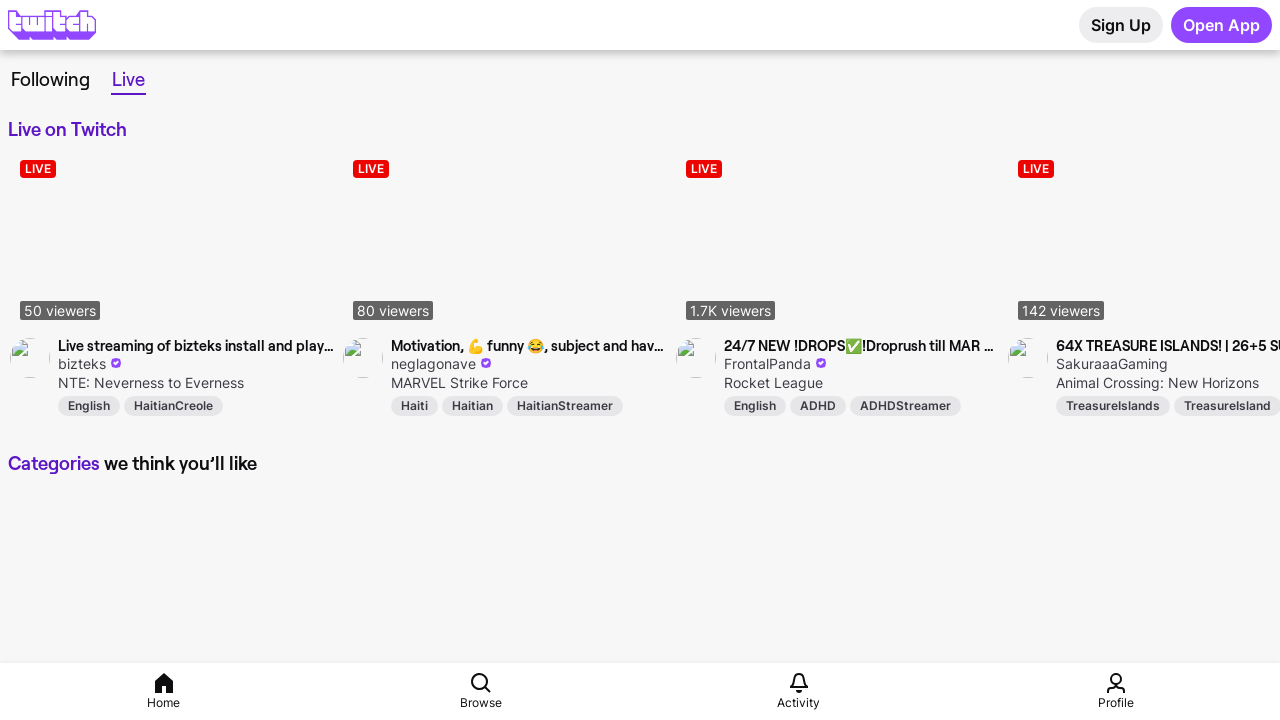

Clicked on Browse/Search icon at (481, 692) on xpath=//a[div/div[contains(text(), 'Browse')]]
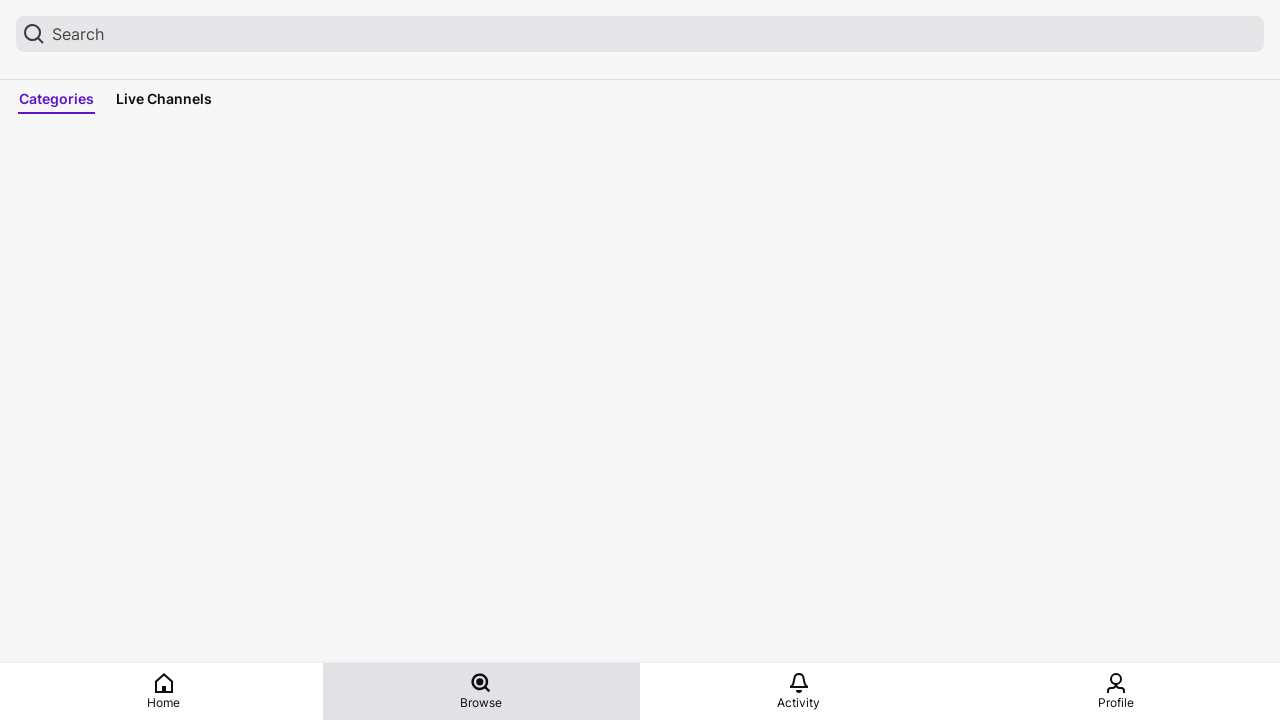

Waited for Browse page to load
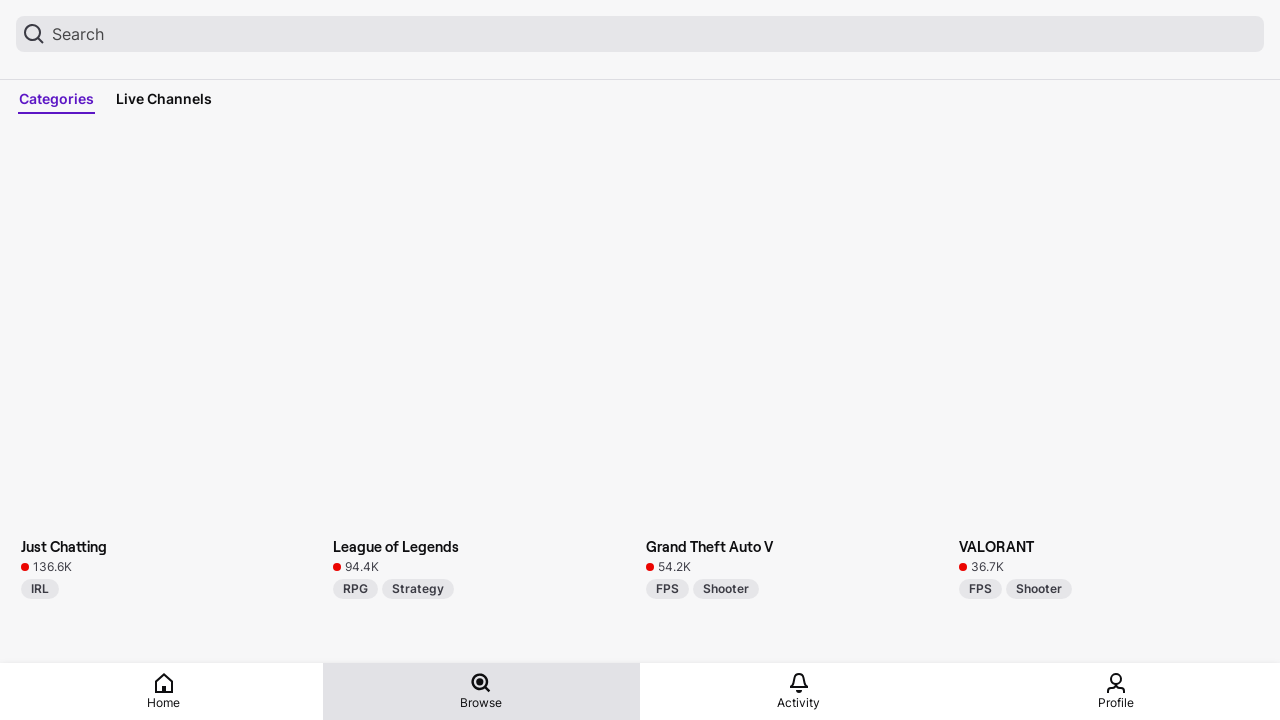

Clicked on search input field at (640, 34) on input[data-a-target='tw-input']
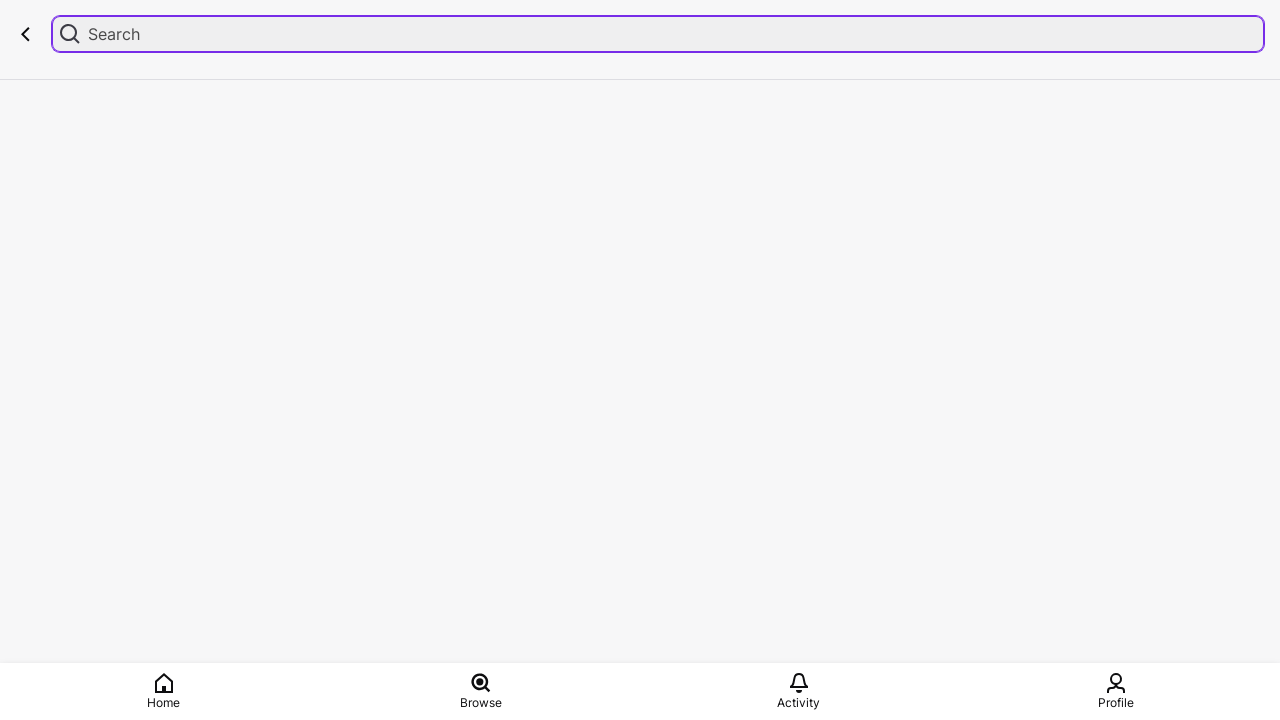

Waited for search input to be ready
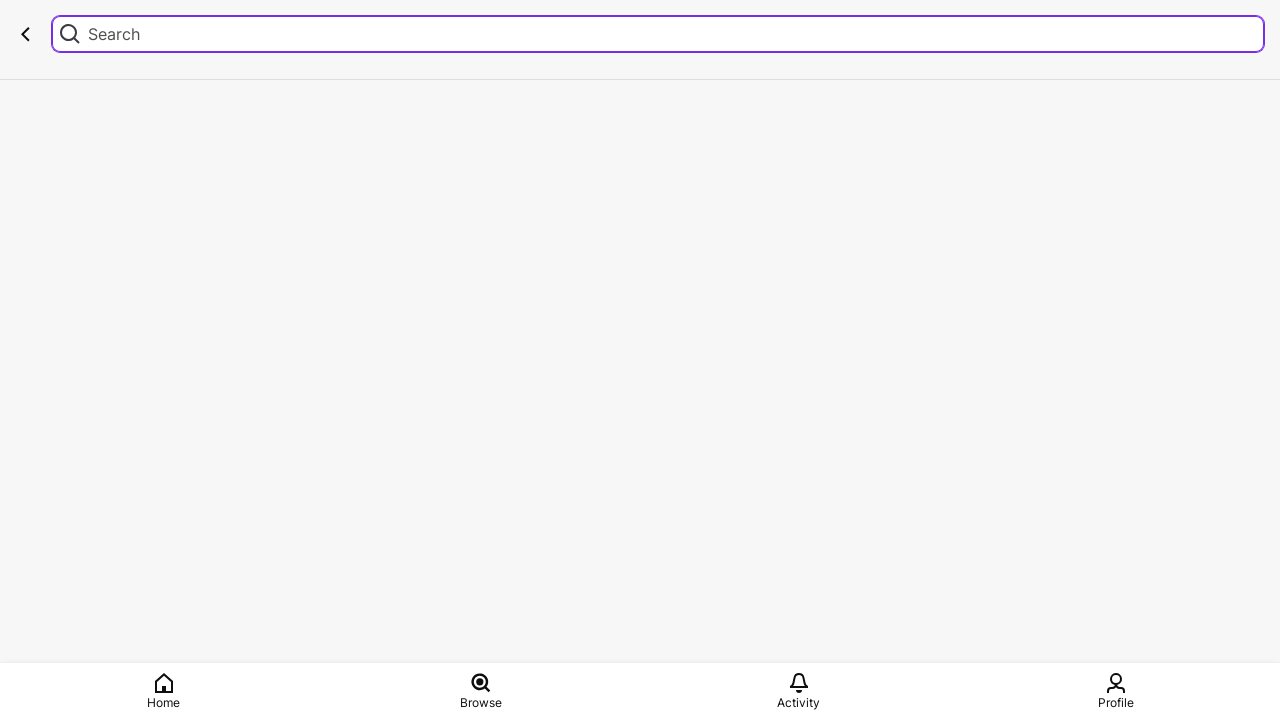

Cleared search input field on input[data-a-target='tw-input']
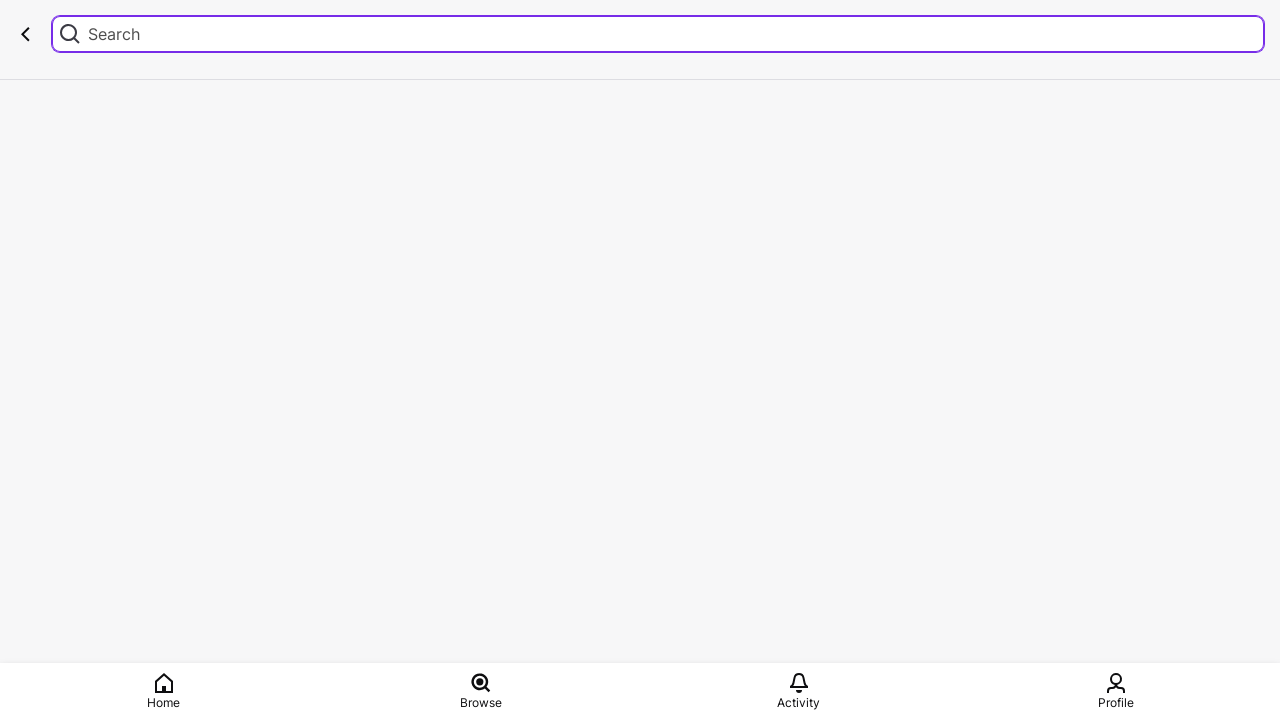

Entered 'League of Legend' in search field using JavaScript
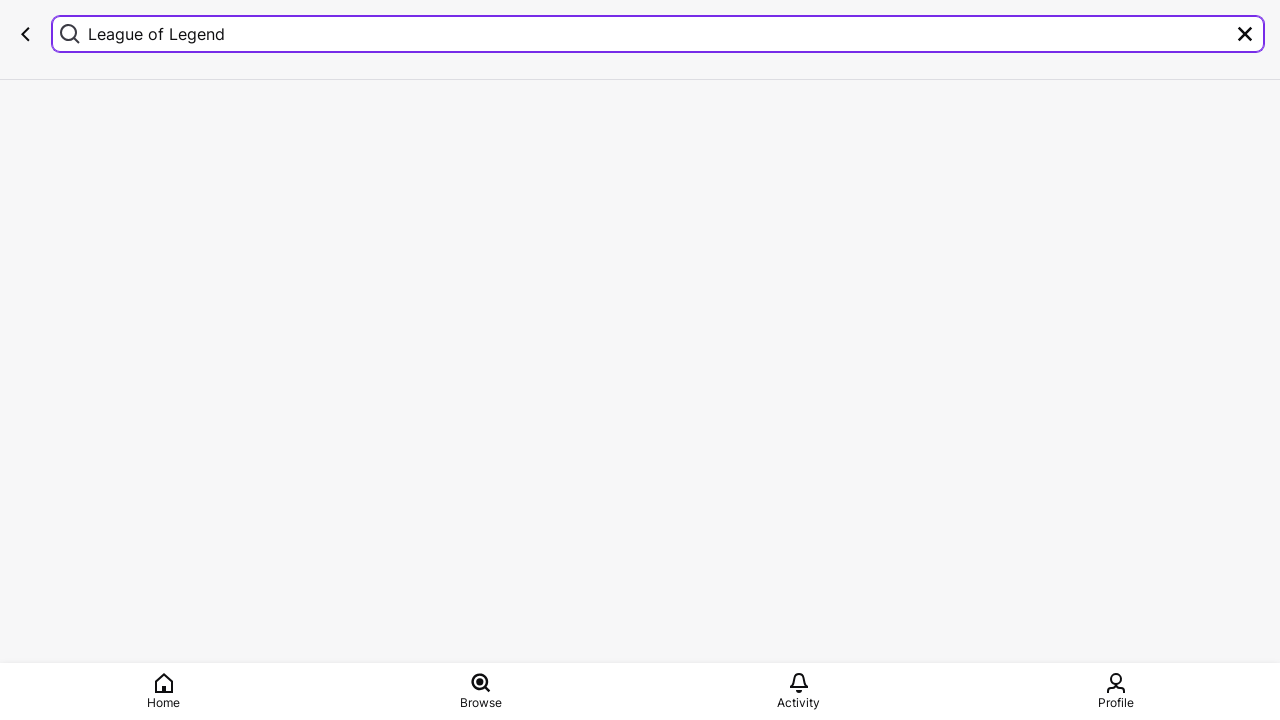

Waited for partial search input to process
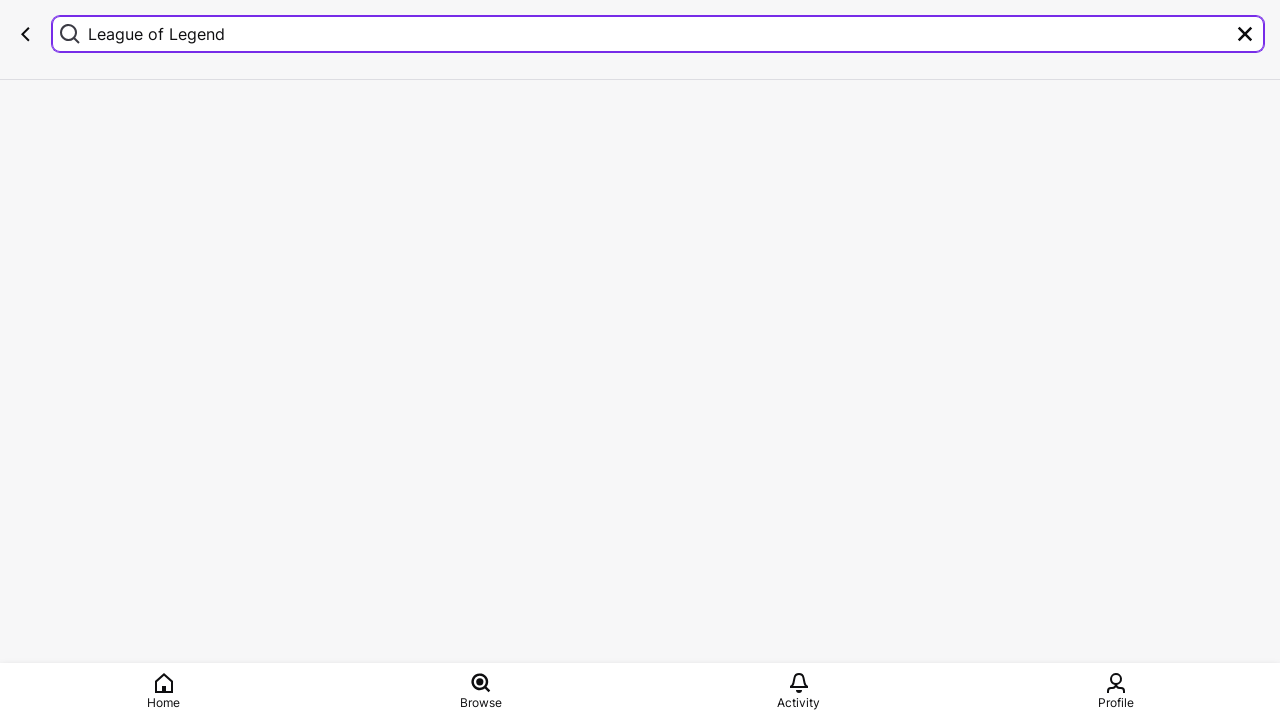

Typed final character 's' to complete game name and trigger search on input[data-a-target='tw-input']
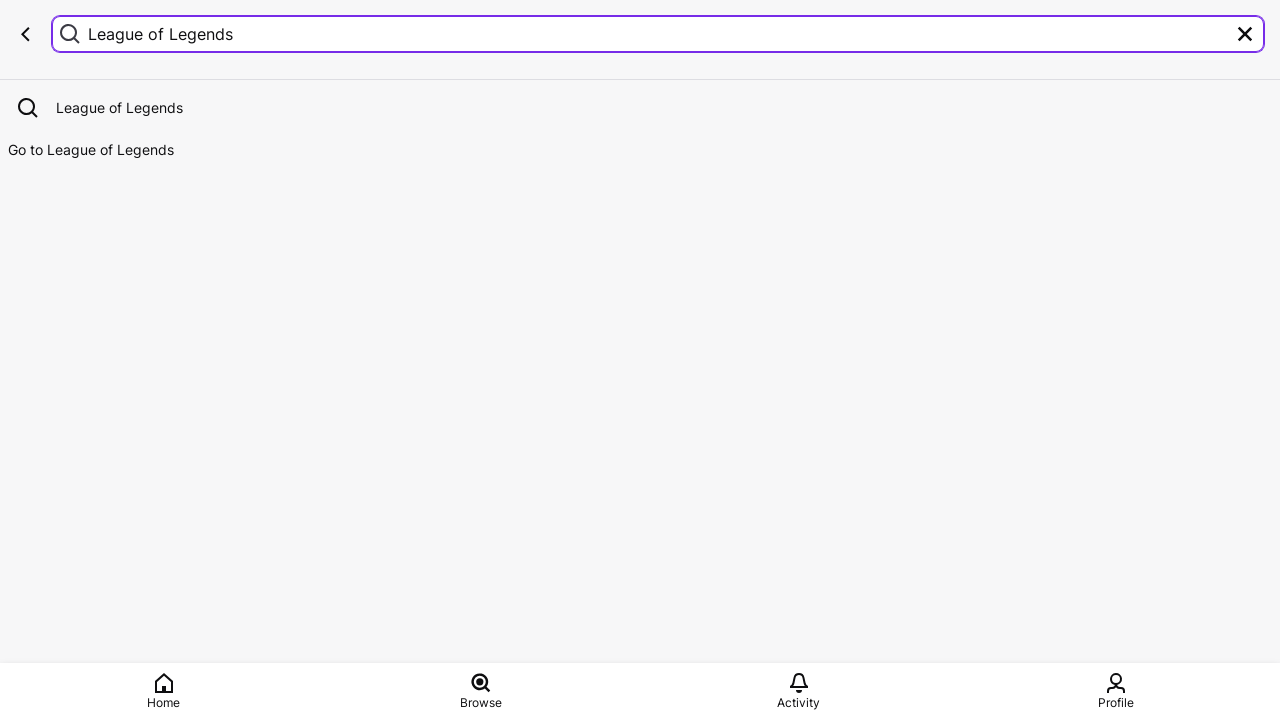

Waited for search suggestions to appear
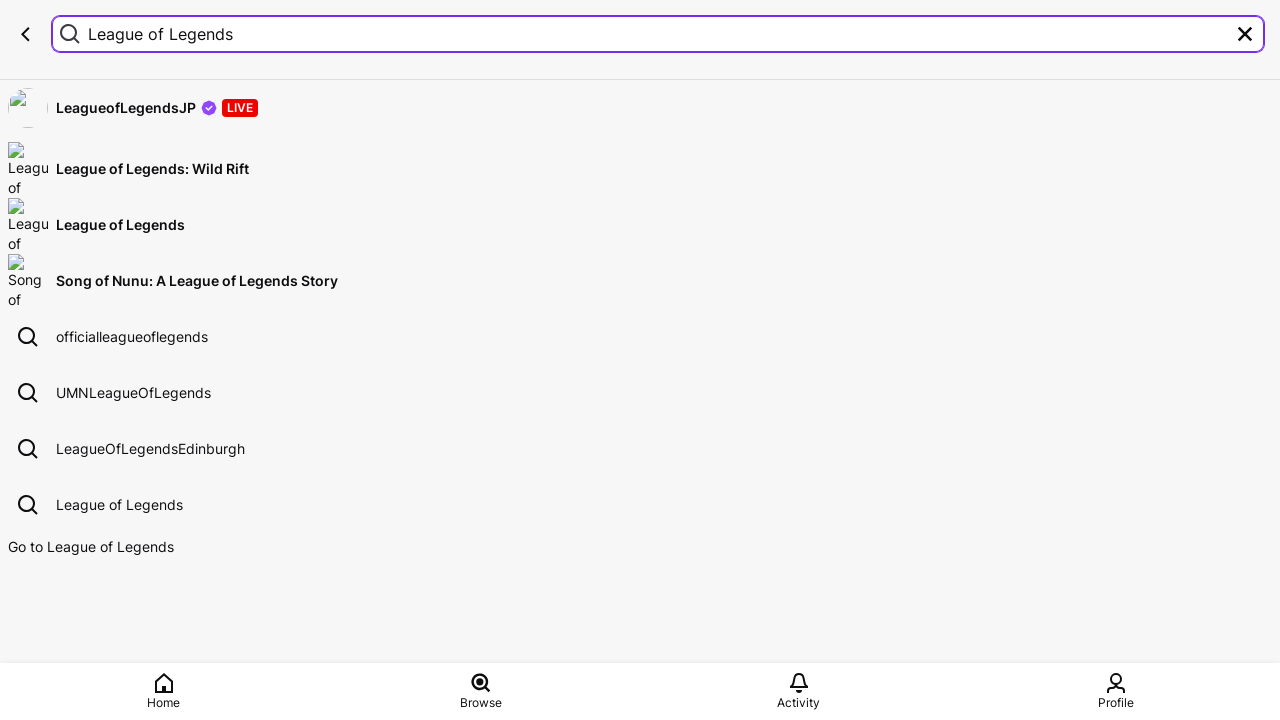

Pressed Enter to submit game search on input[data-a-target='tw-input']
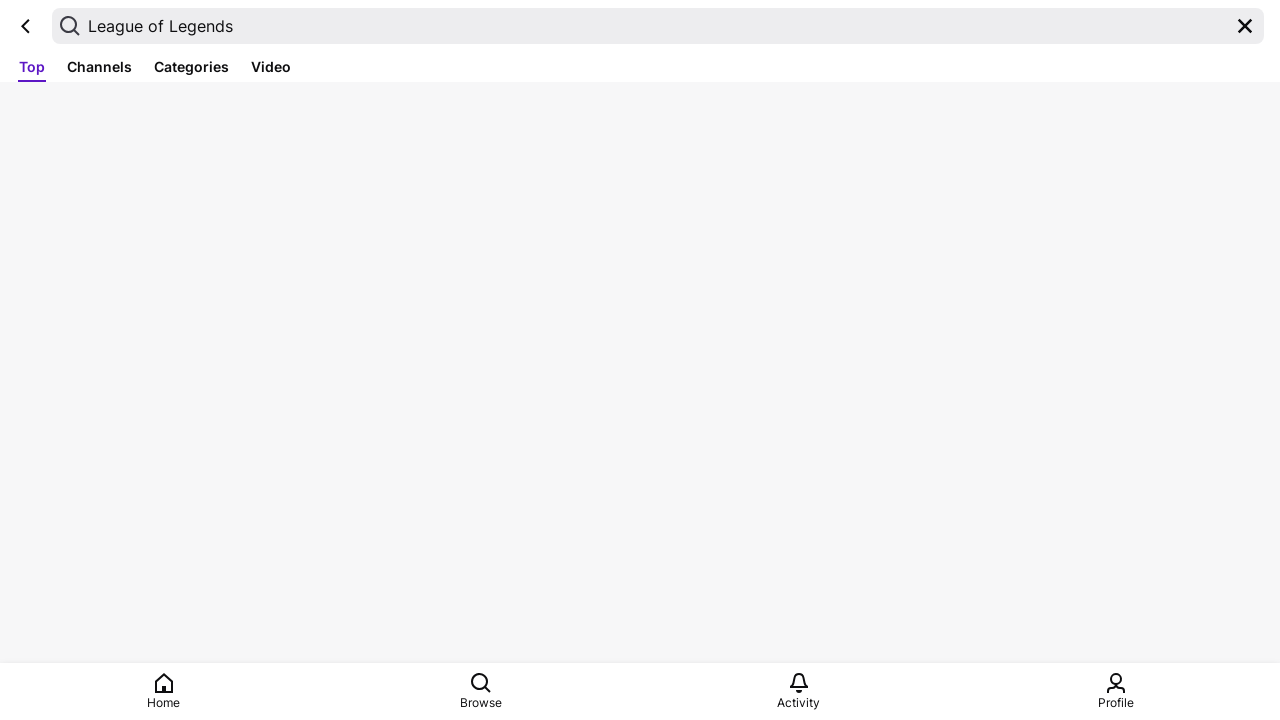

Waited for search results to load
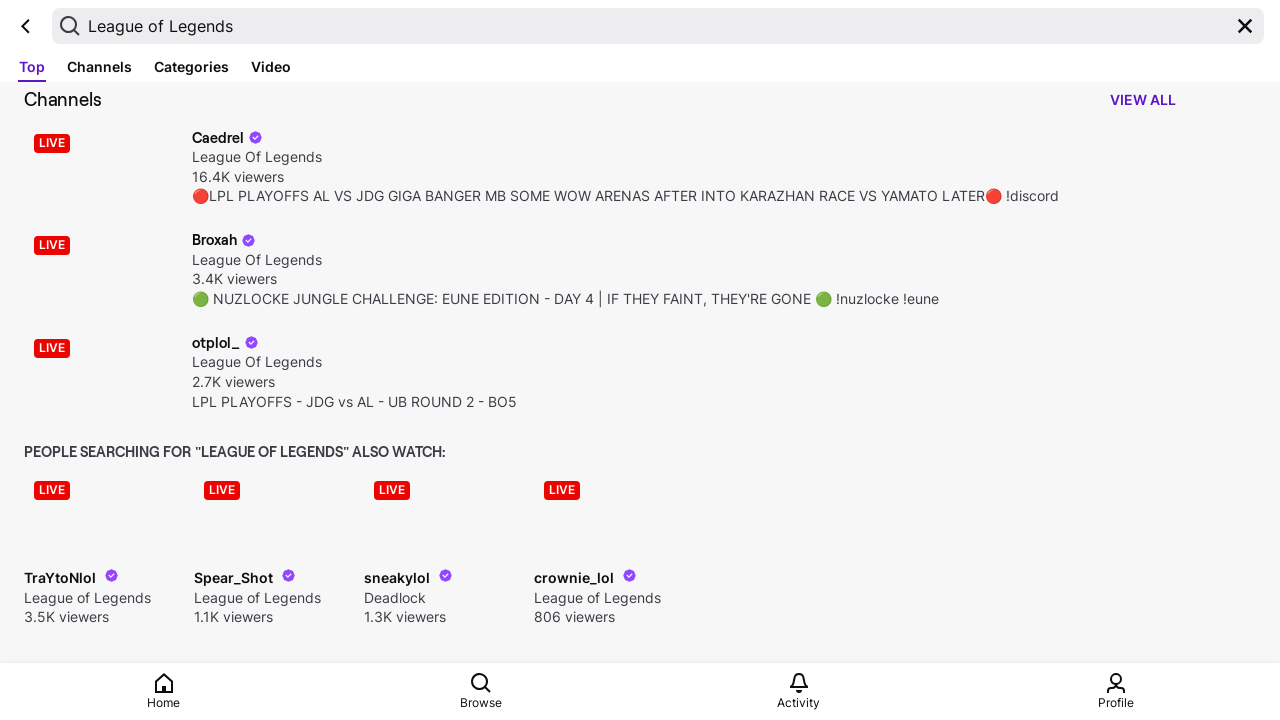

Scrolled down to load more game results
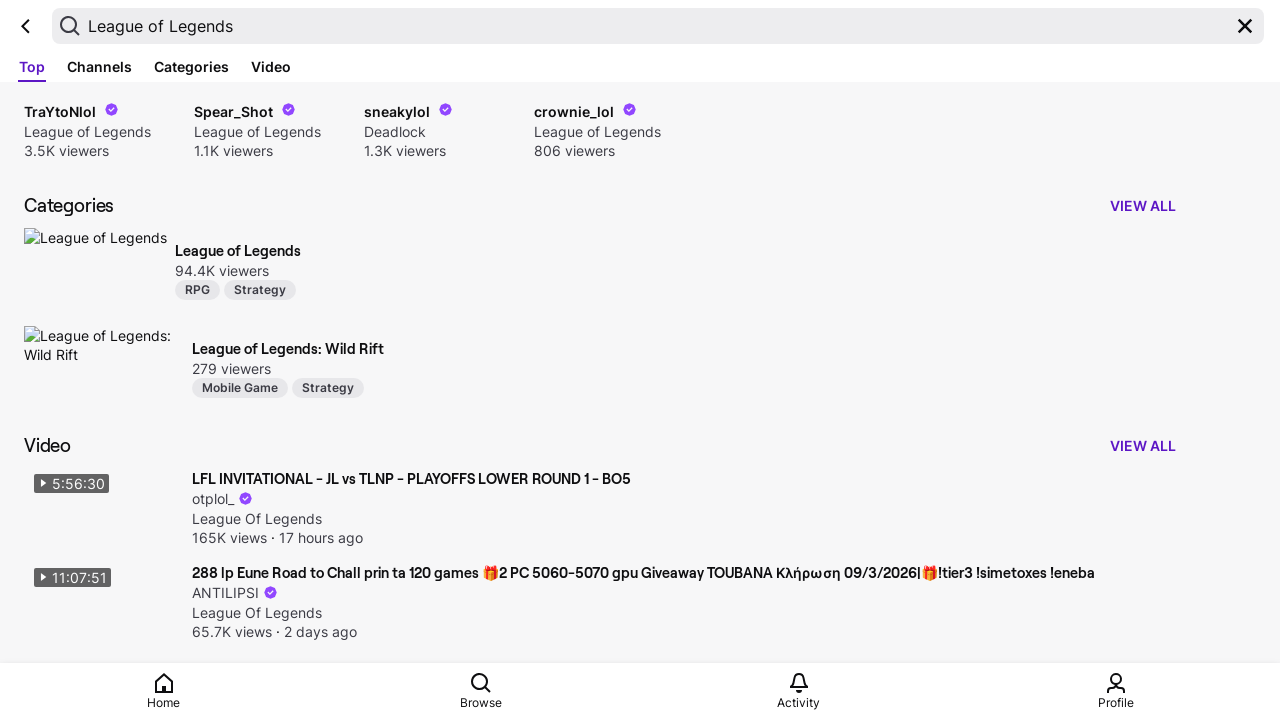

Waited for additional results to load after scrolling
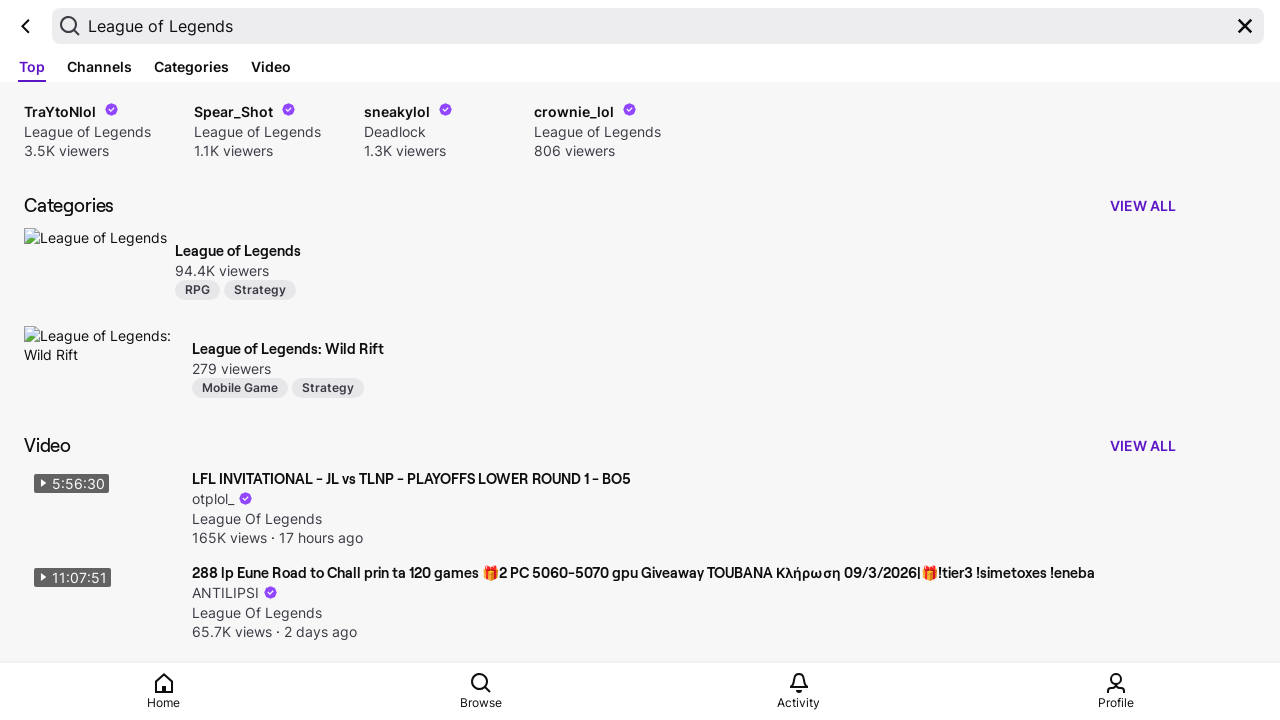

Scrolled down to load more game results
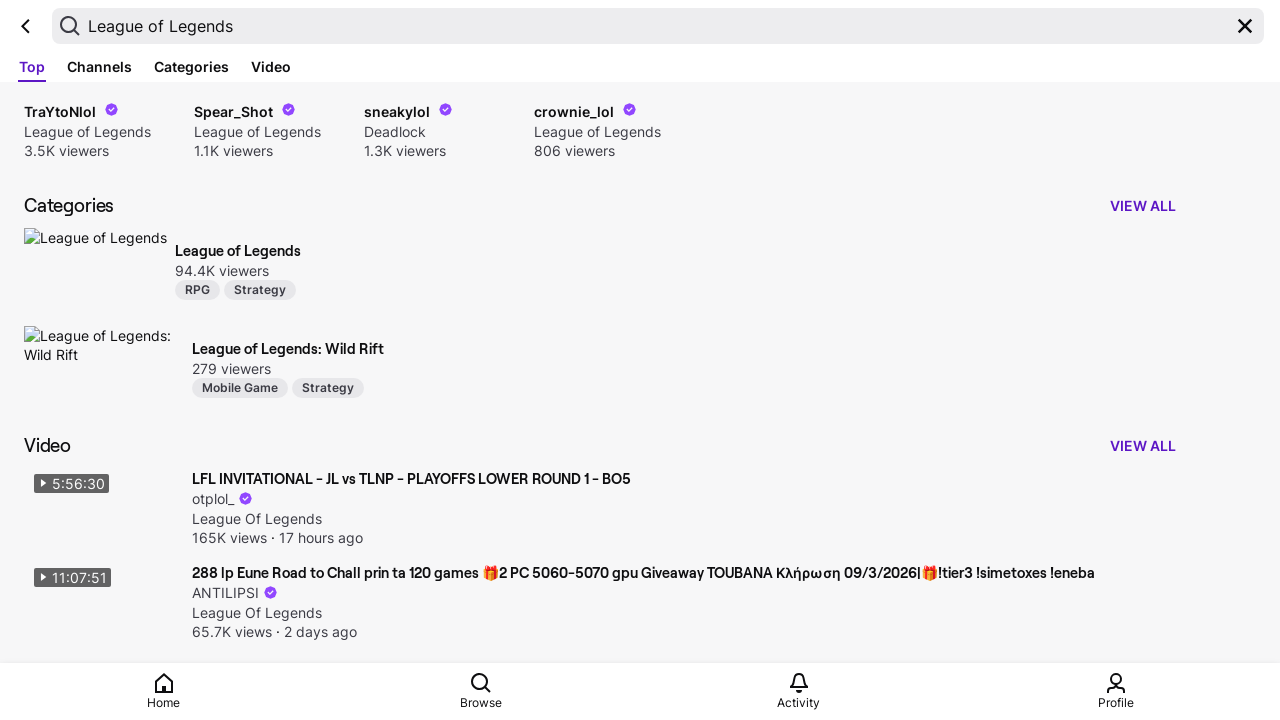

Waited for additional results to load after scrolling
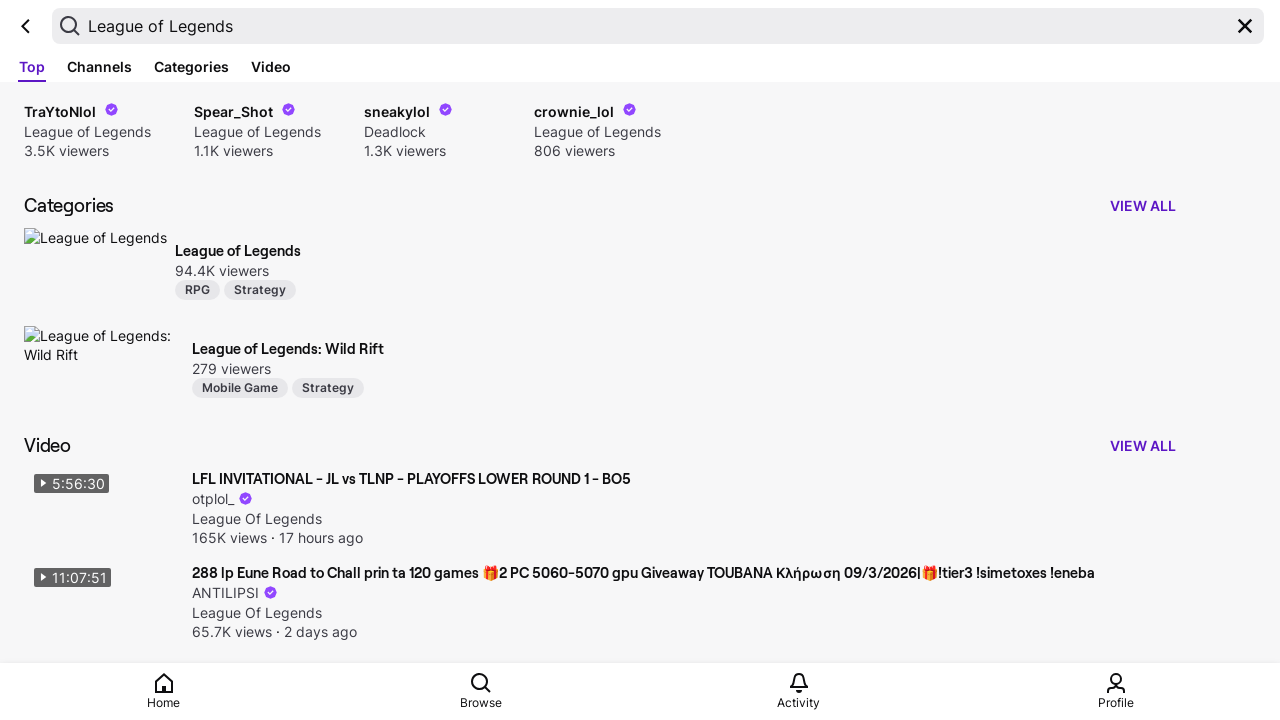

Clicked on first streamer link from search results at (600, 509) on xpath=//a[contains(@href, '/videos/') or contains(@href, '/channel/')] >> nth=0
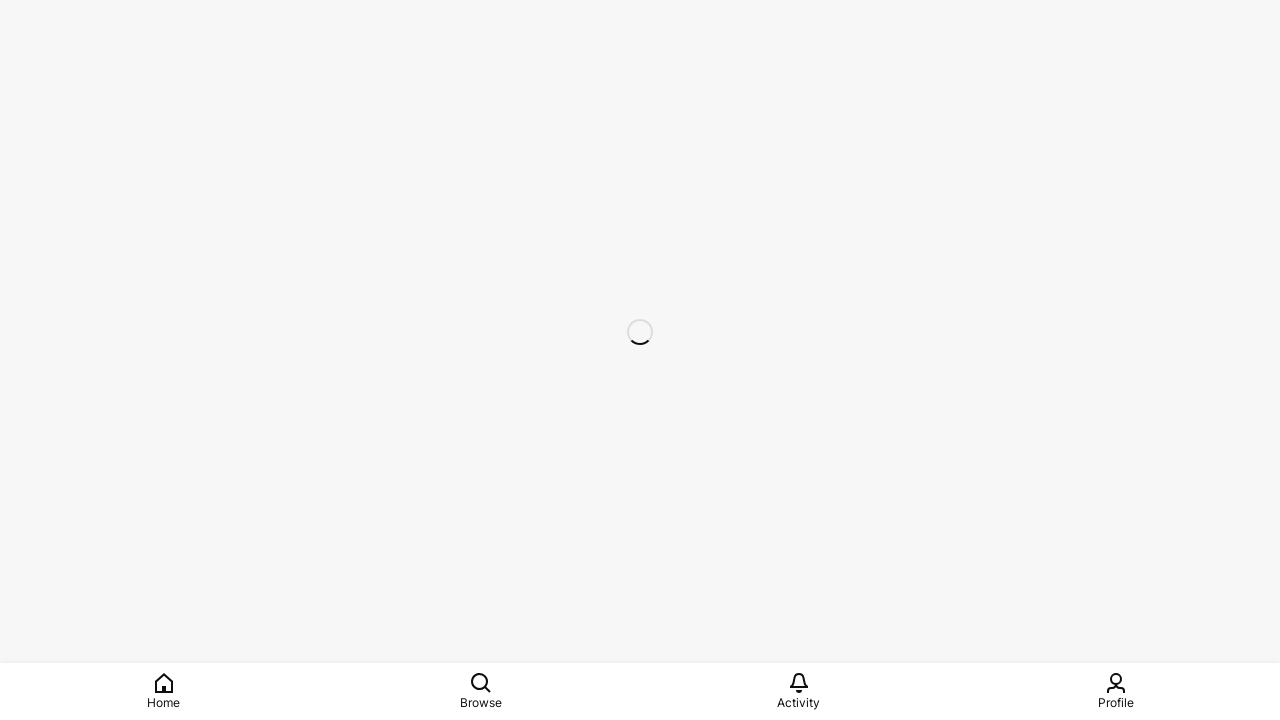

Stream page loaded and video element is present
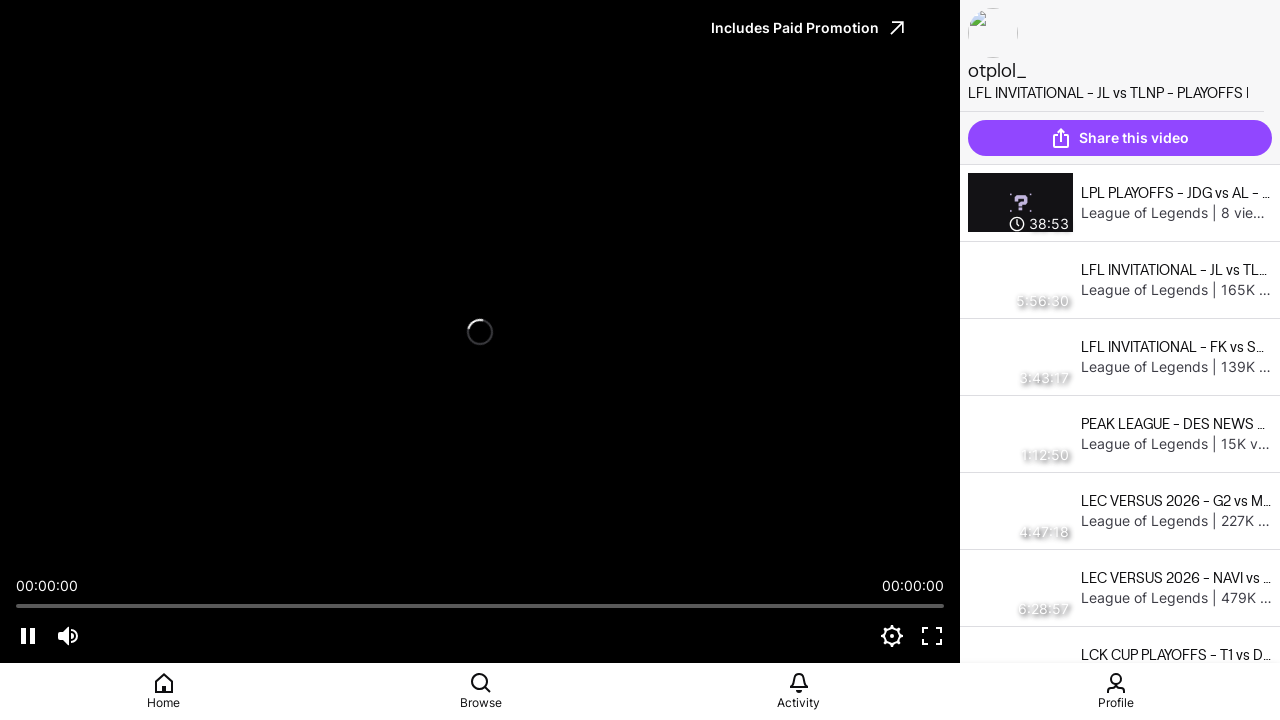

Waited for stream to fully initialize
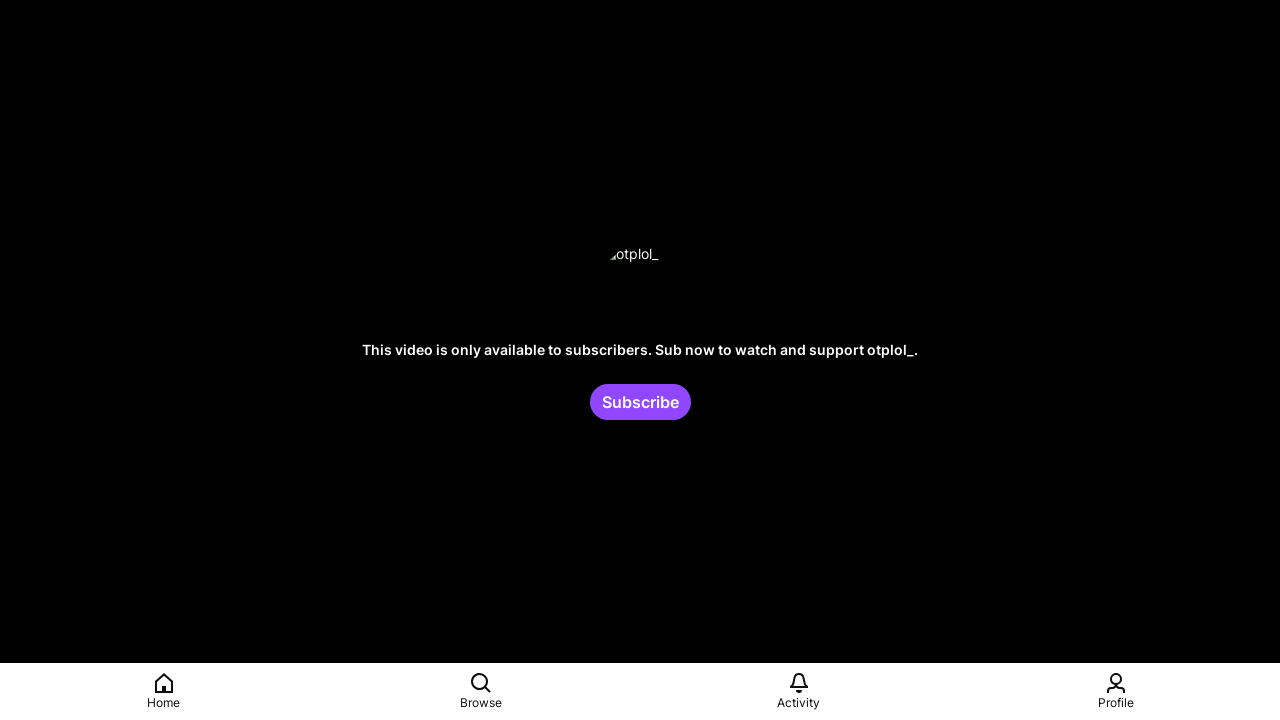

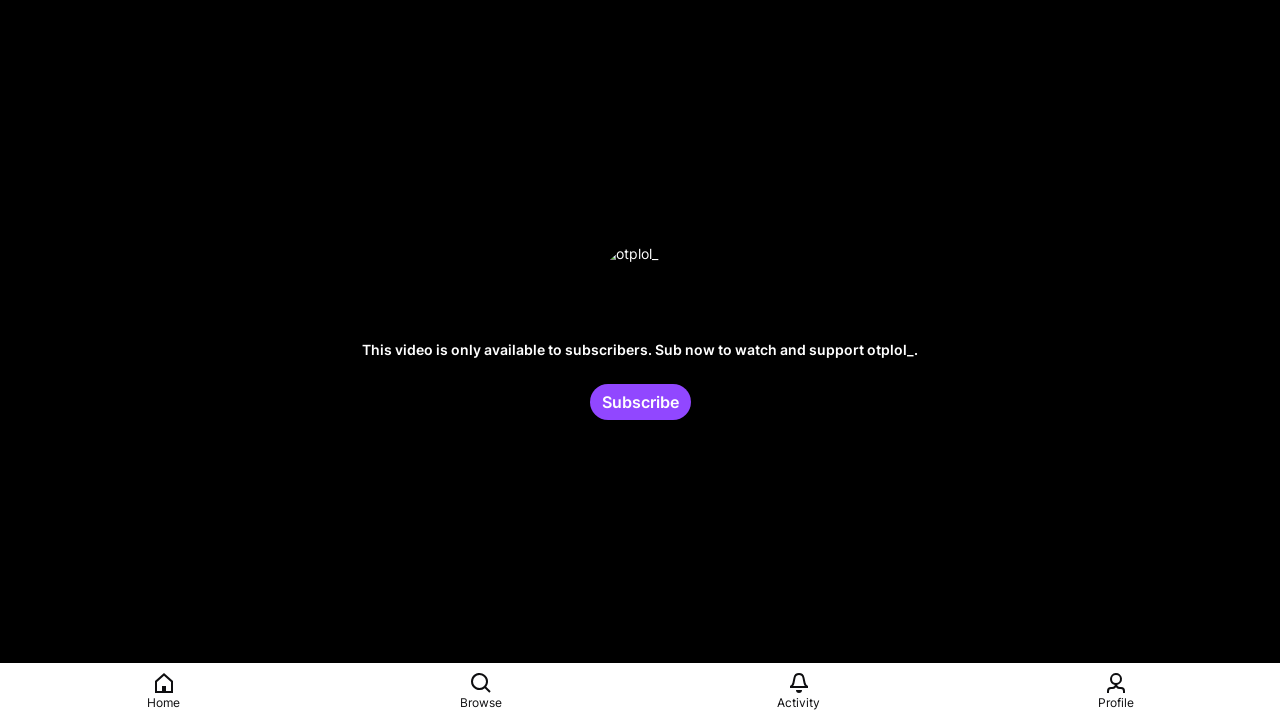